Tests back and forth browser navigation by clicking on "A/B Testing" link, verifying the page title, navigating back to the home page, and verifying the home page title.

Starting URL: https://practice.cydeo.com

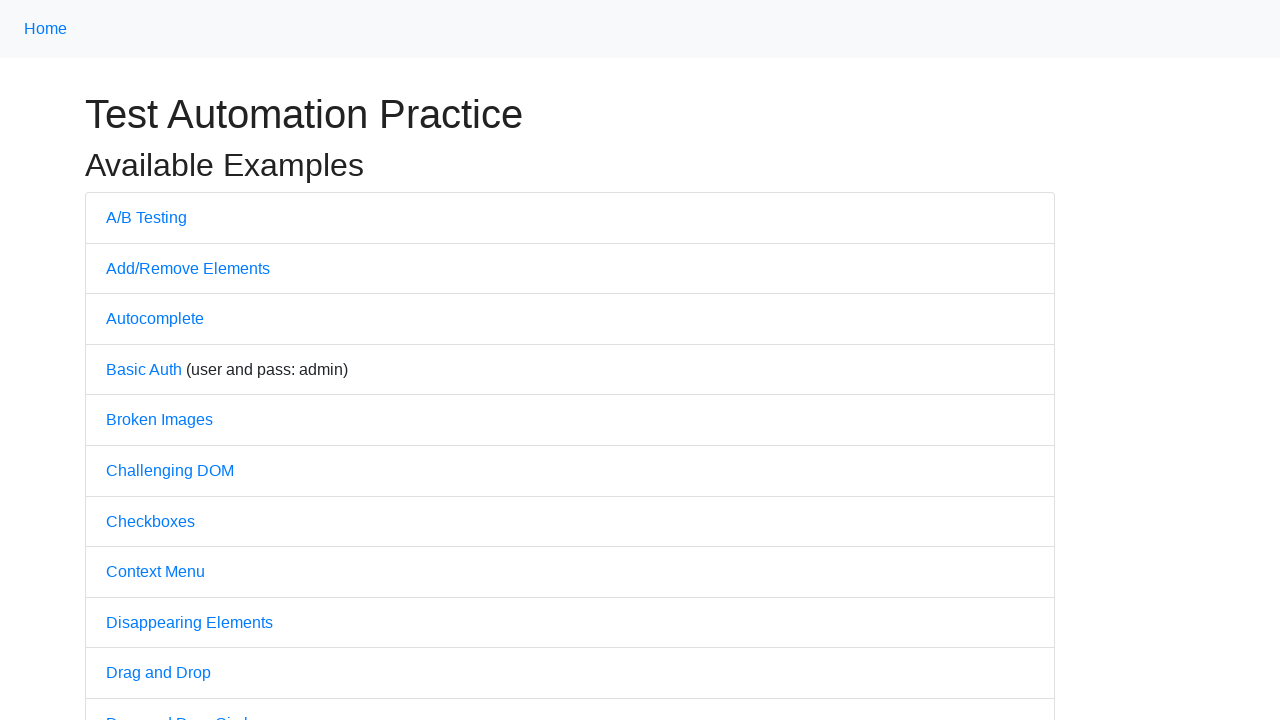

Clicked on 'A/B Testing' link at (146, 217) on text=A/B Testing
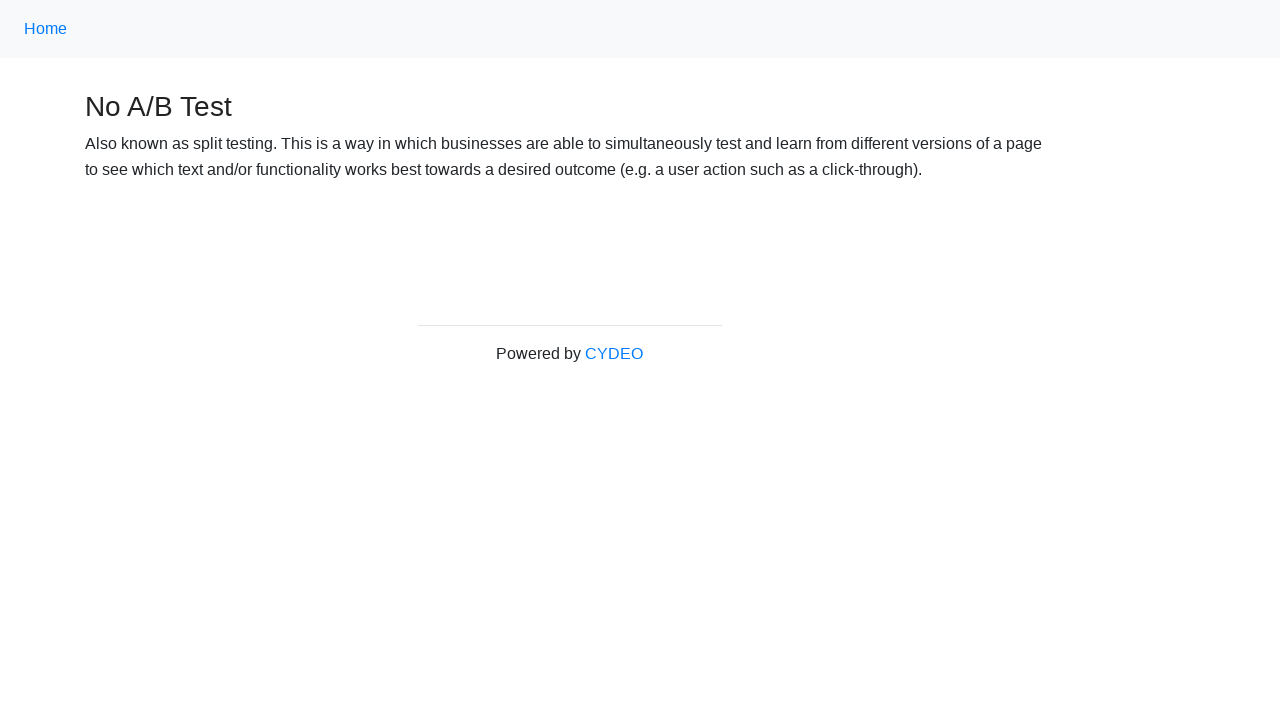

Verified A/B Testing page title is 'No A/B Test'
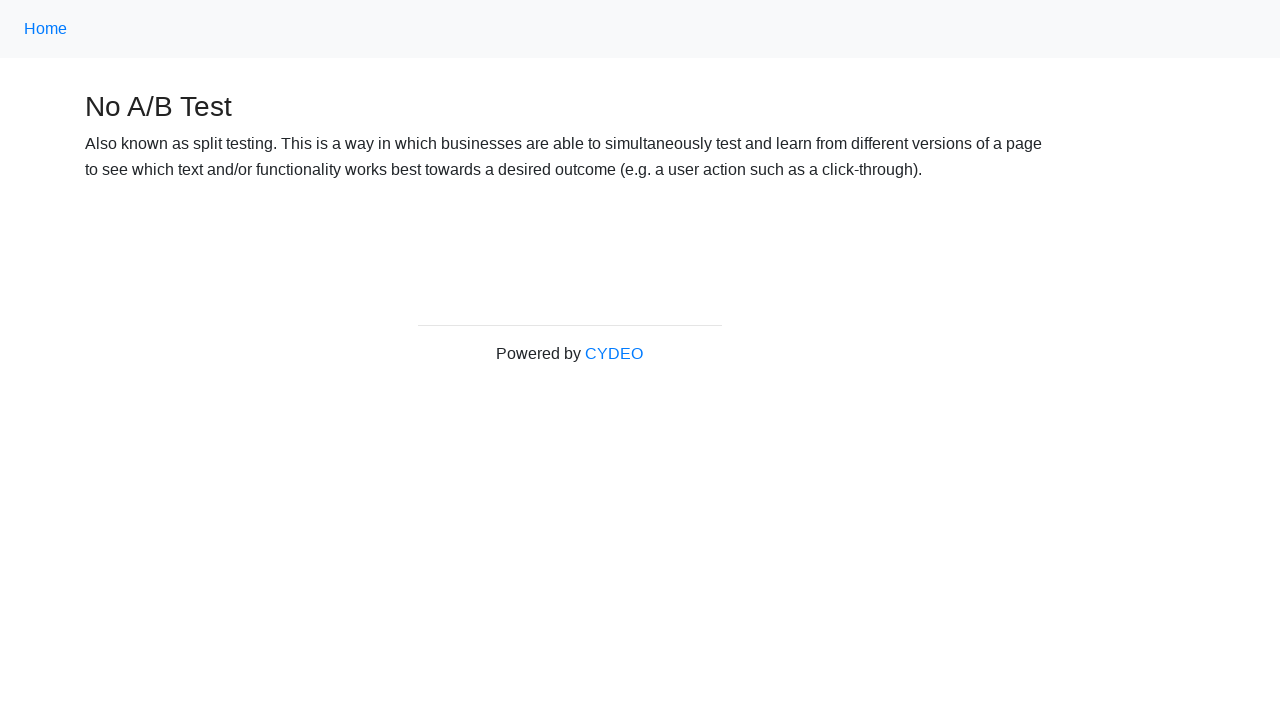

Navigated back to home page
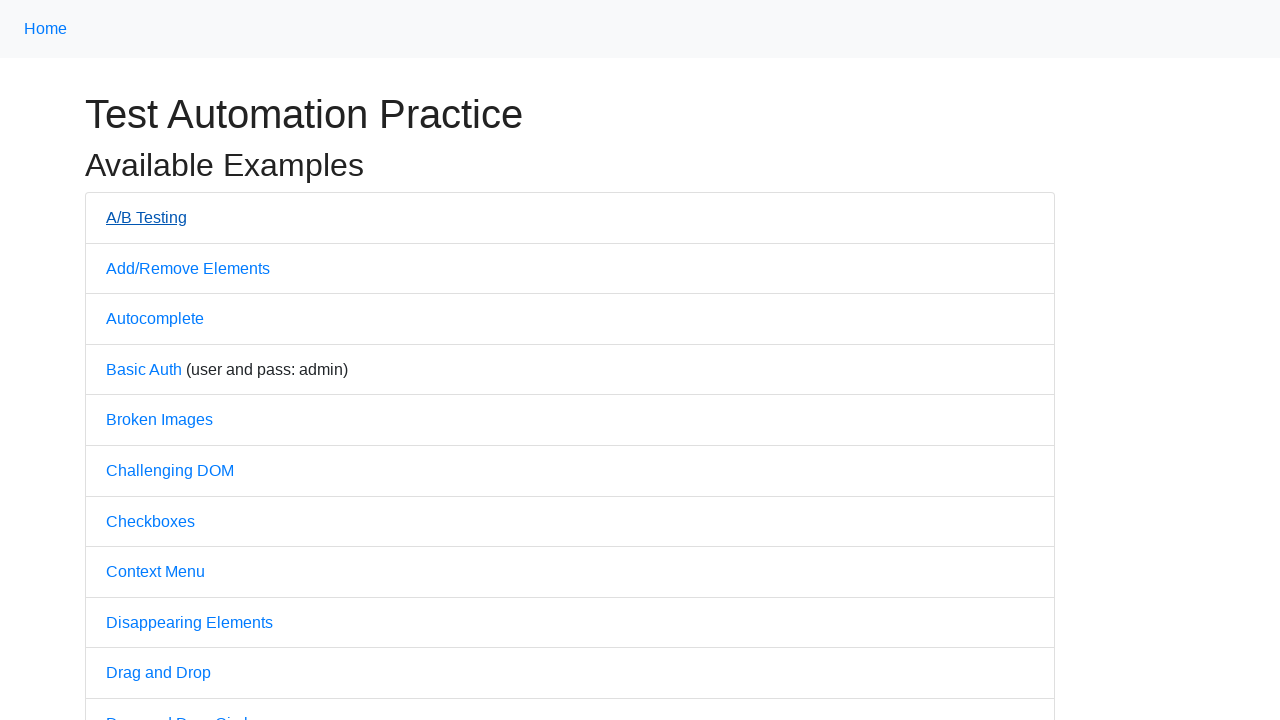

Verified home page title is 'Practice'
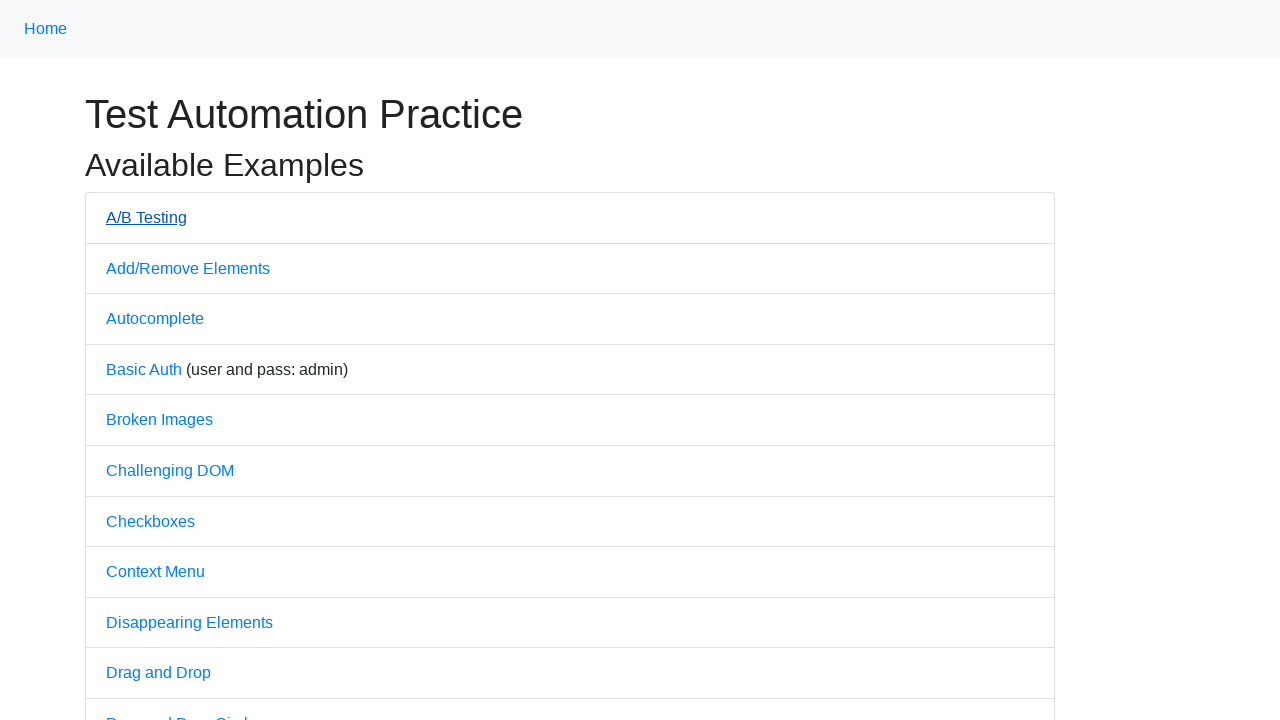

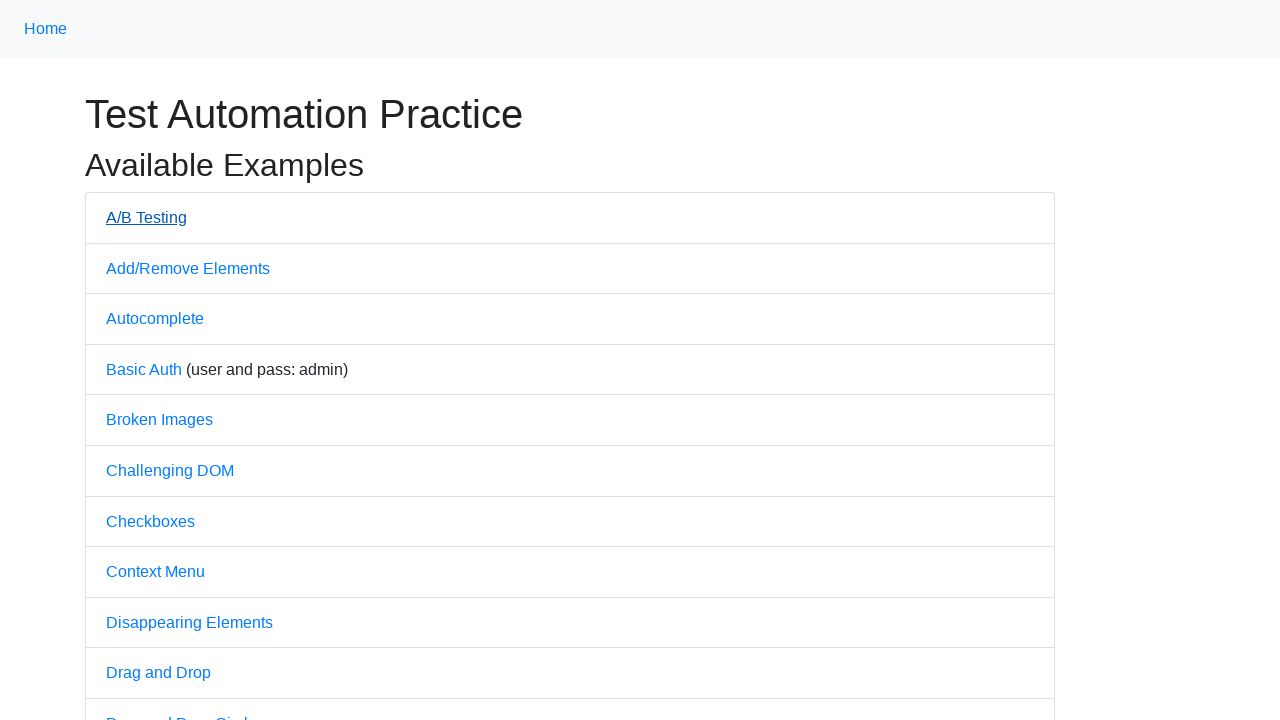